Tests JavaScript prompt alert functionality by switching to iframe, triggering prompt, entering text, and verifying the entered text appears on the page

Starting URL: https://www.w3schools.com/jsref/tryit.asp?filename=tryjsref_prompt

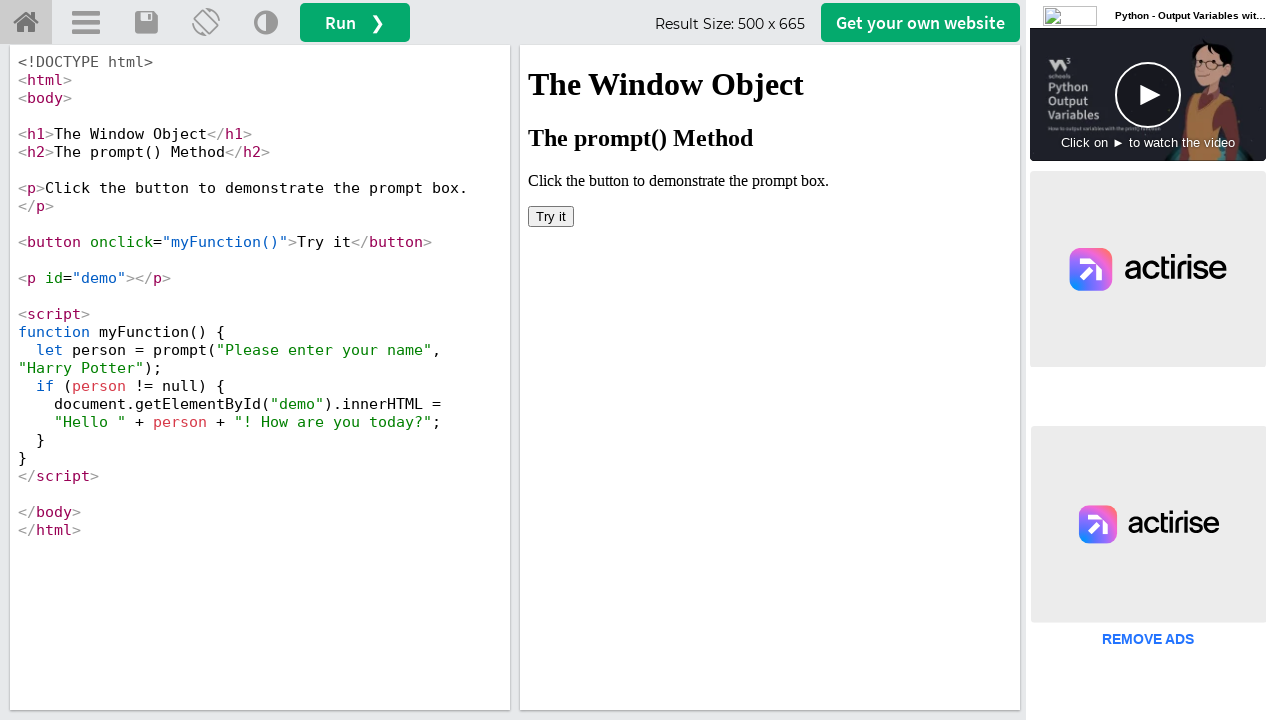

Located iframe containing the demo
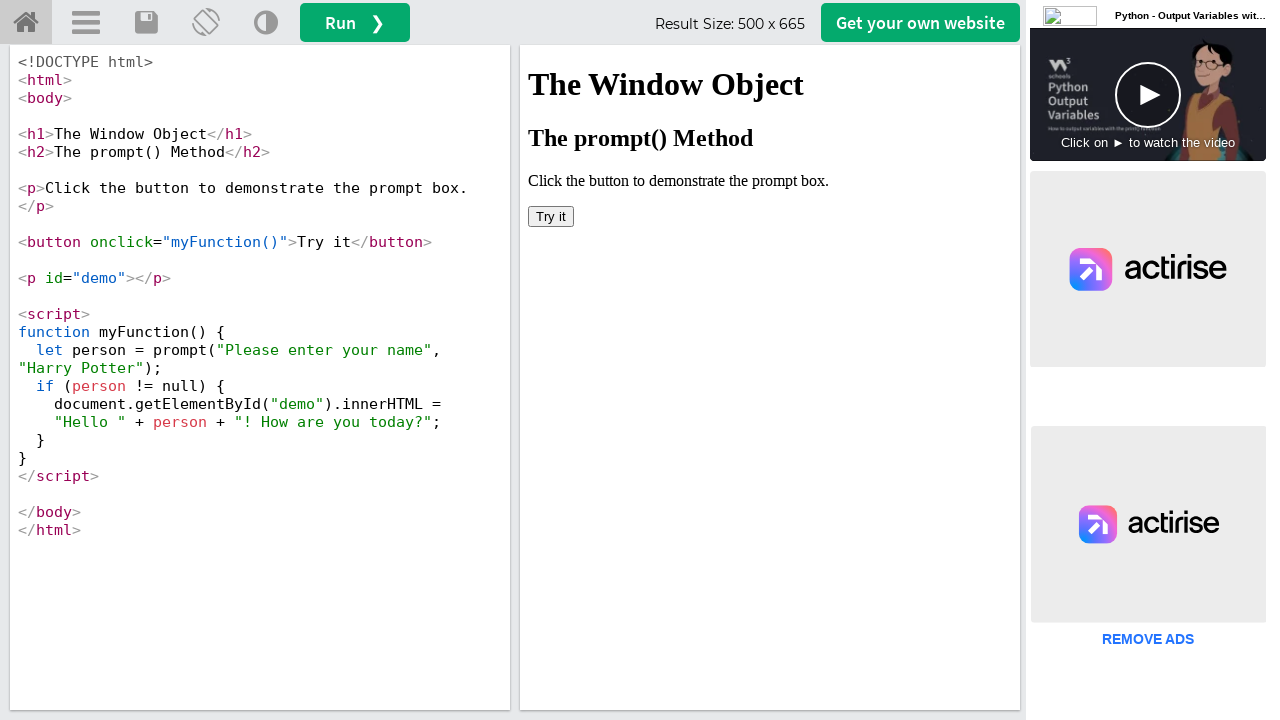

Clicked 'Try it' button to trigger prompt at (551, 216) on xpath=//div[@id='container']//iframe >> internal:control=enter-frame >> xpath=//
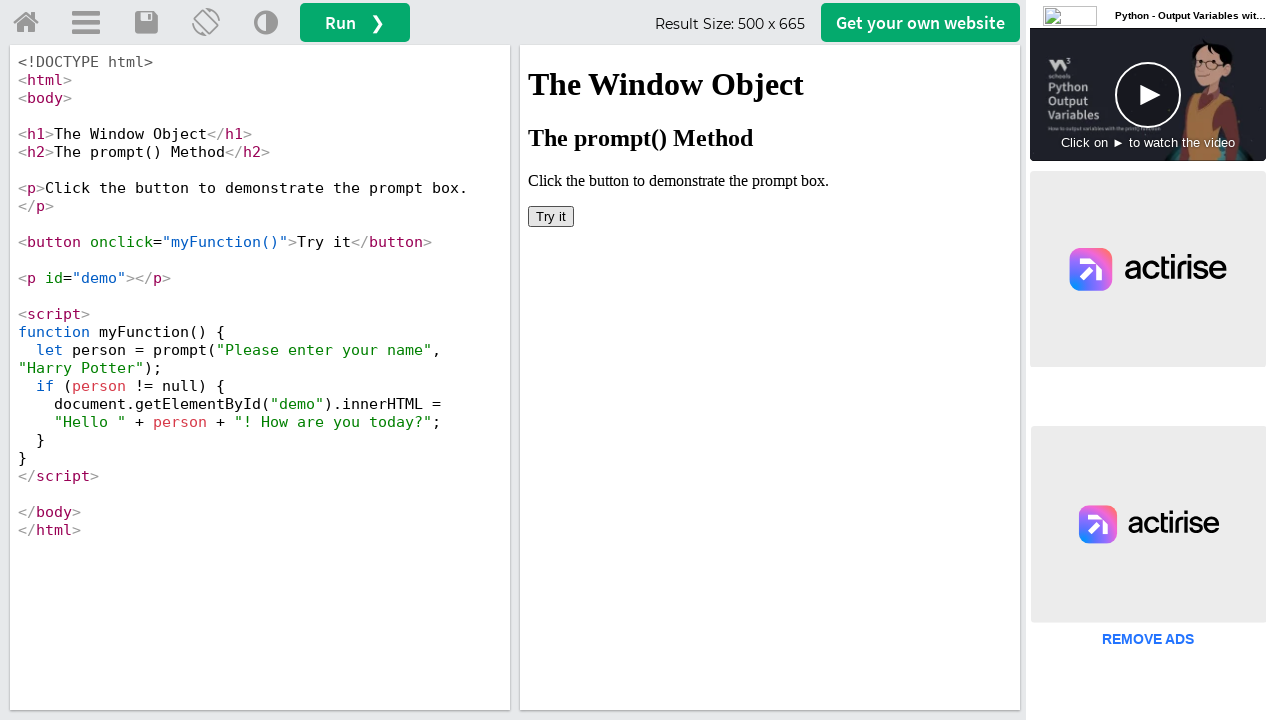

Set up dialog handler to accept prompt with 'Swetha Kumar'
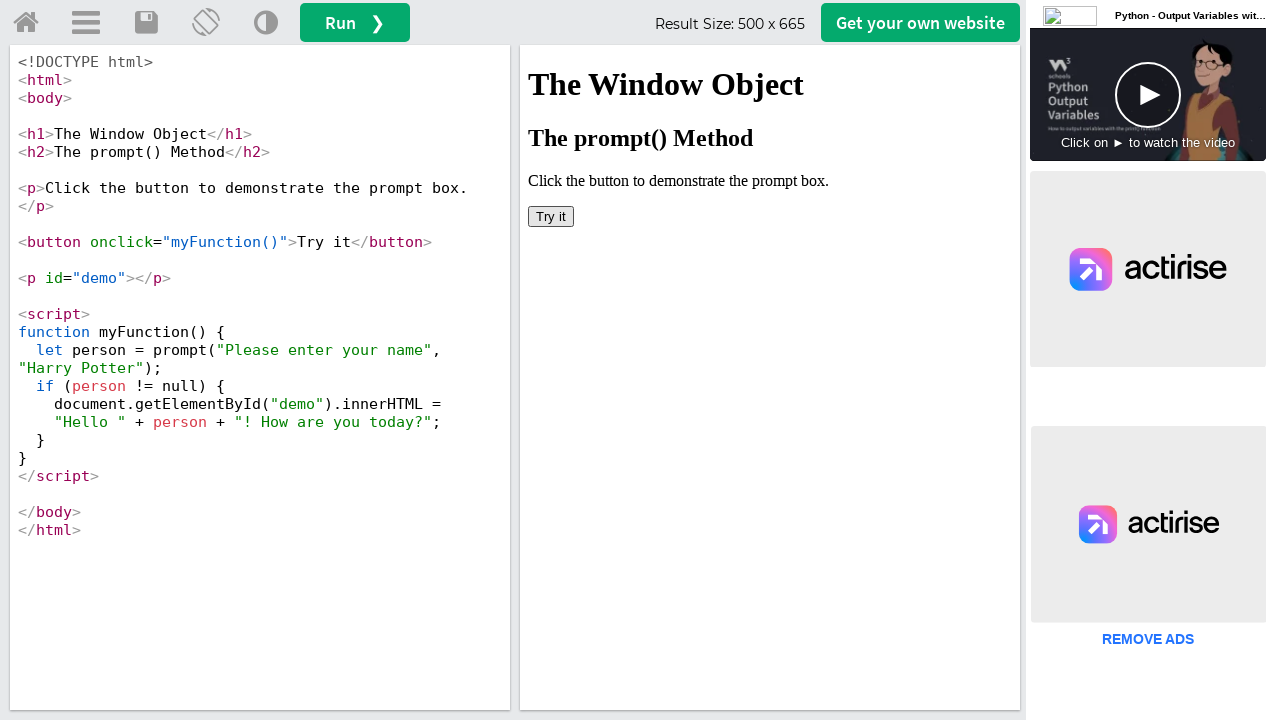

Retrieved demo text after entering prompt value
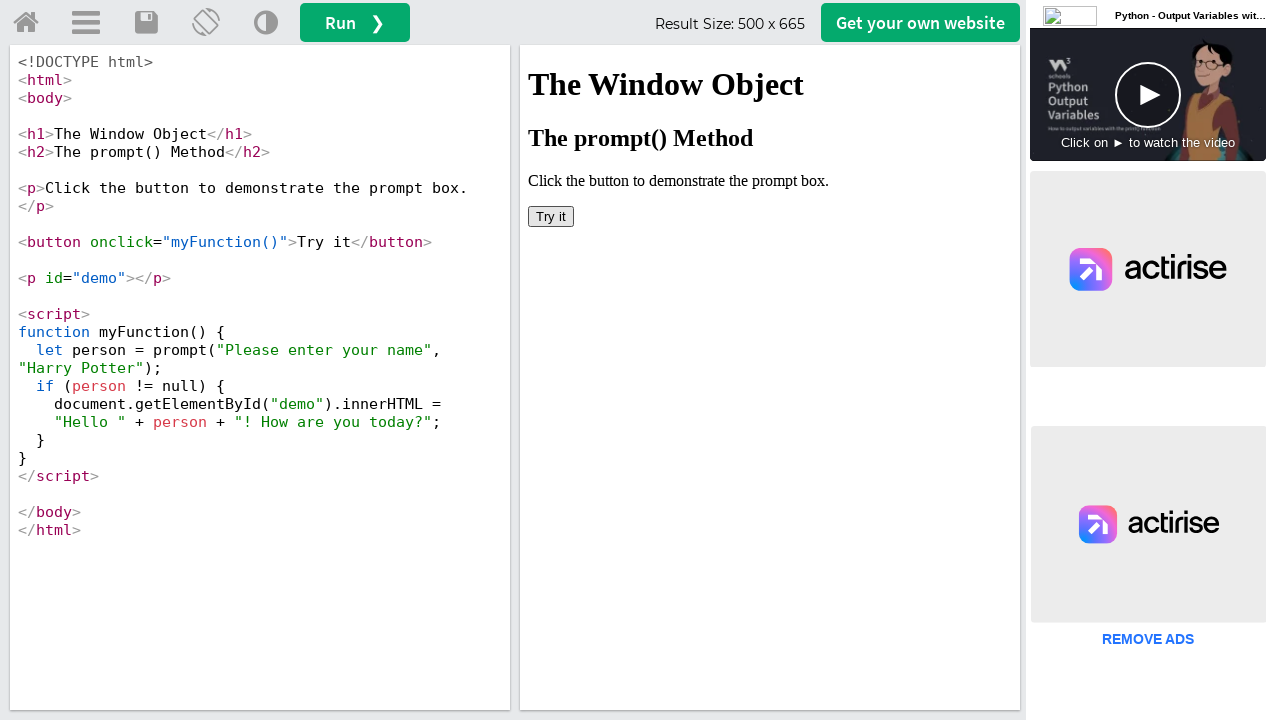

Verified name entry - incorrect name detected
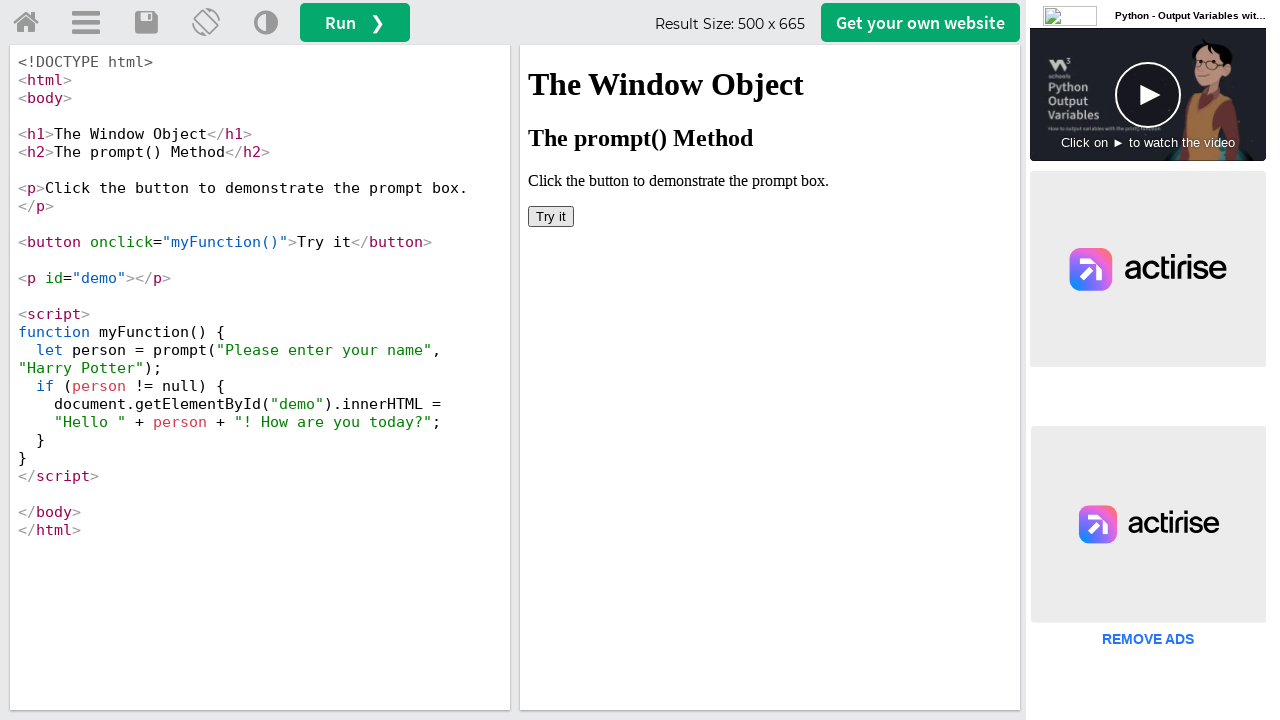

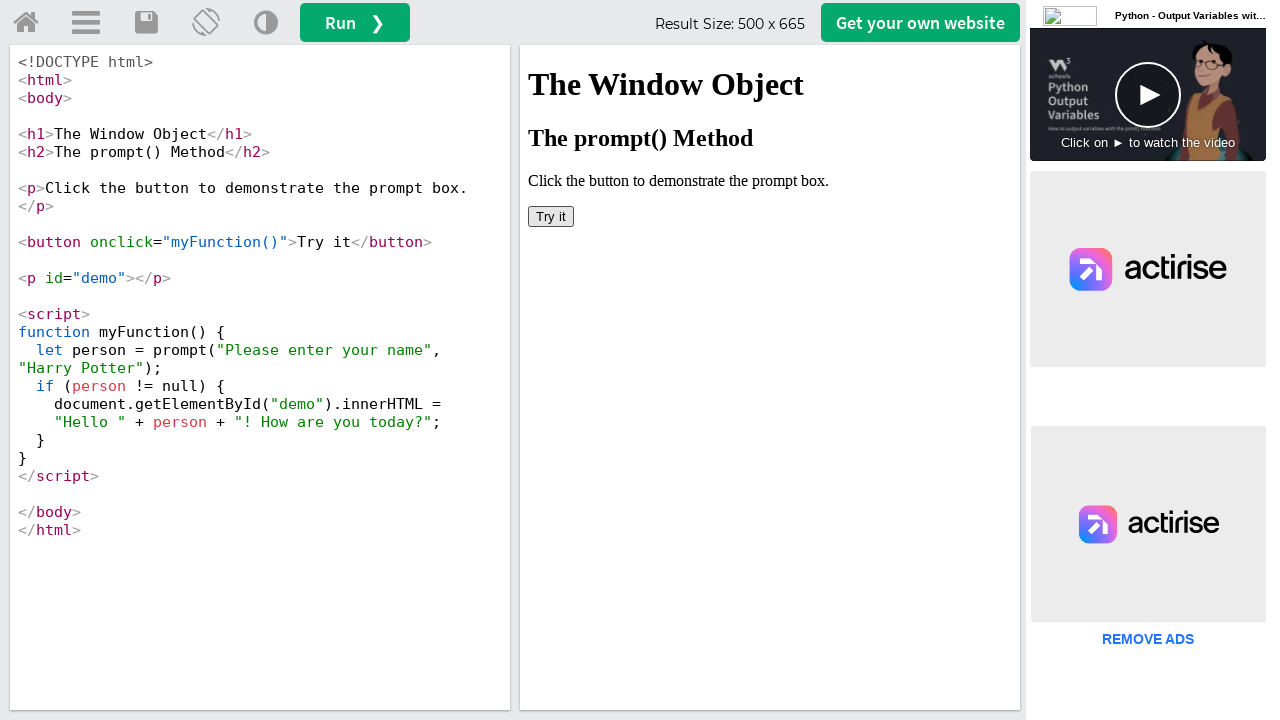